Tests that the currently applied filter link is highlighted with a selected class

Starting URL: https://demo.playwright.dev/todomvc

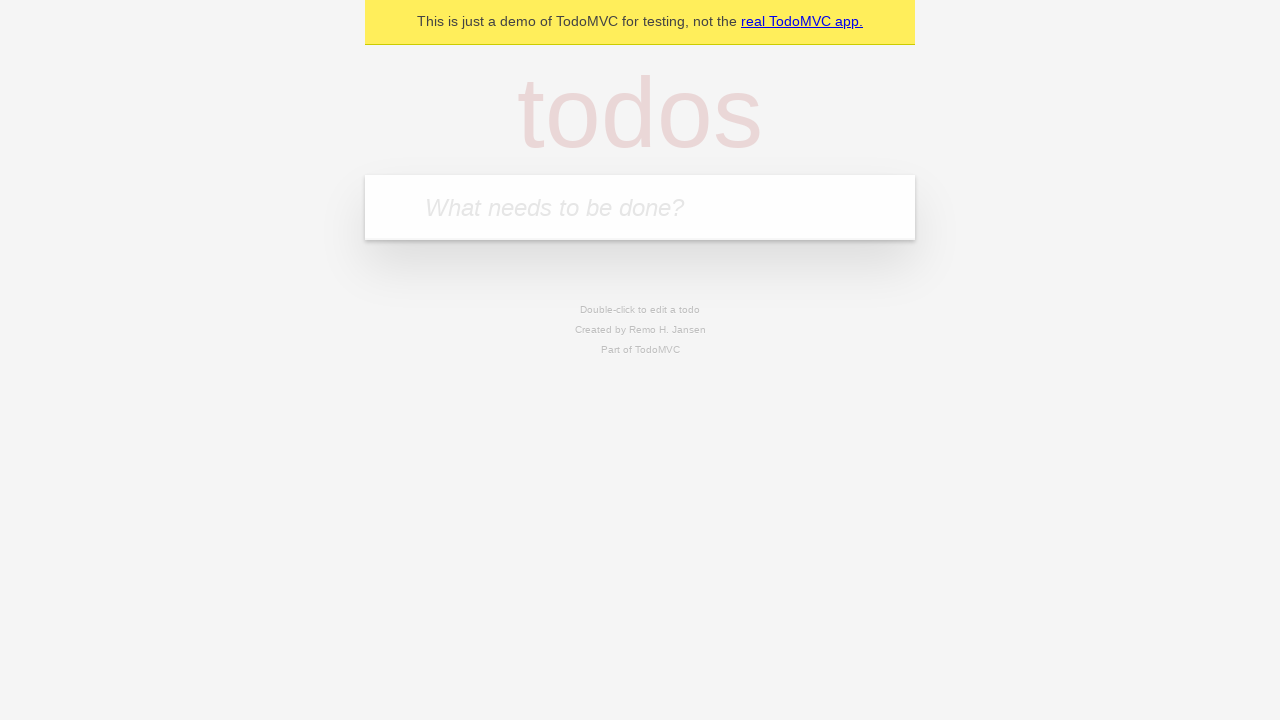

Filled todo input with 'buy some cheese' on internal:attr=[placeholder="What needs to be done?"i]
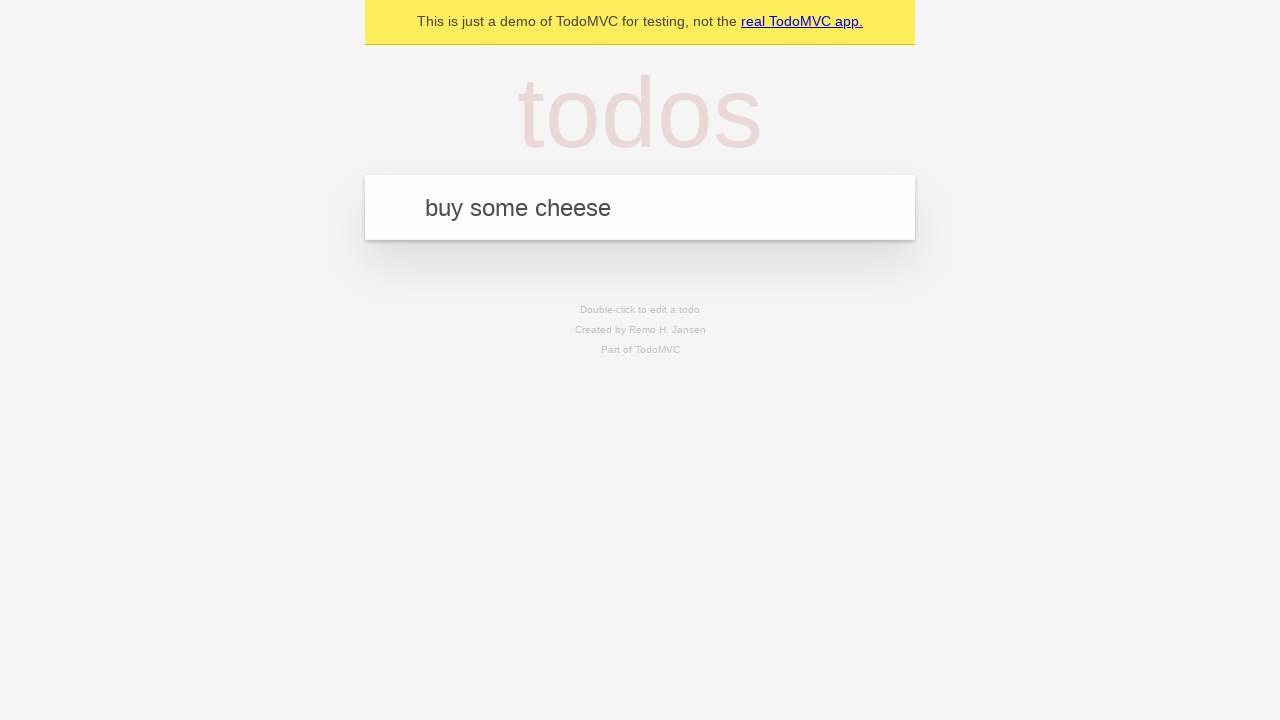

Pressed Enter to create first todo on internal:attr=[placeholder="What needs to be done?"i]
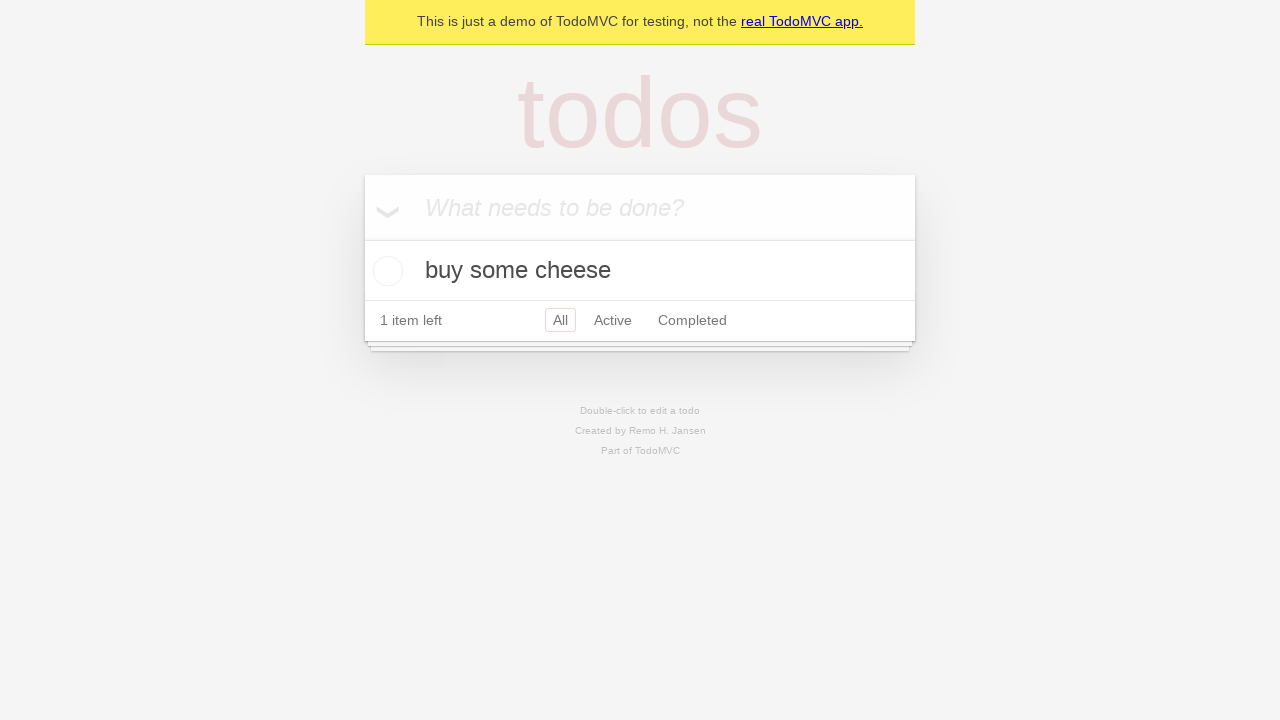

Filled todo input with 'feed the cat' on internal:attr=[placeholder="What needs to be done?"i]
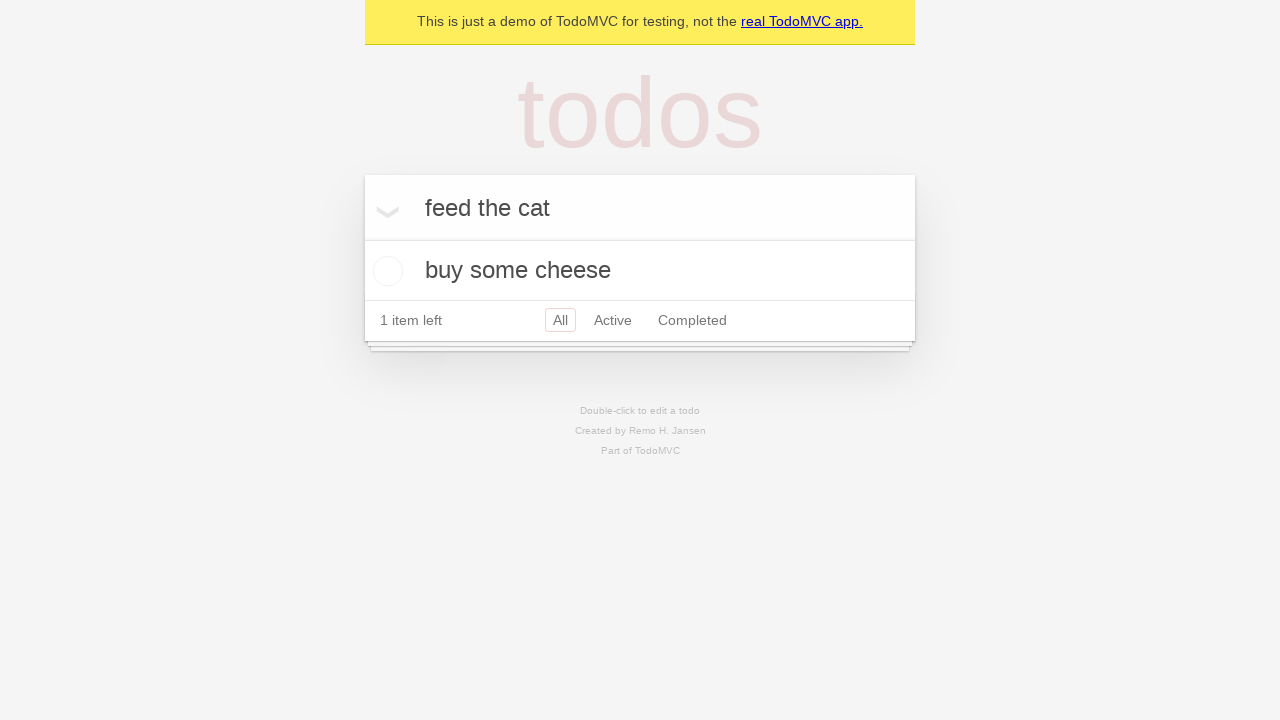

Pressed Enter to create second todo on internal:attr=[placeholder="What needs to be done?"i]
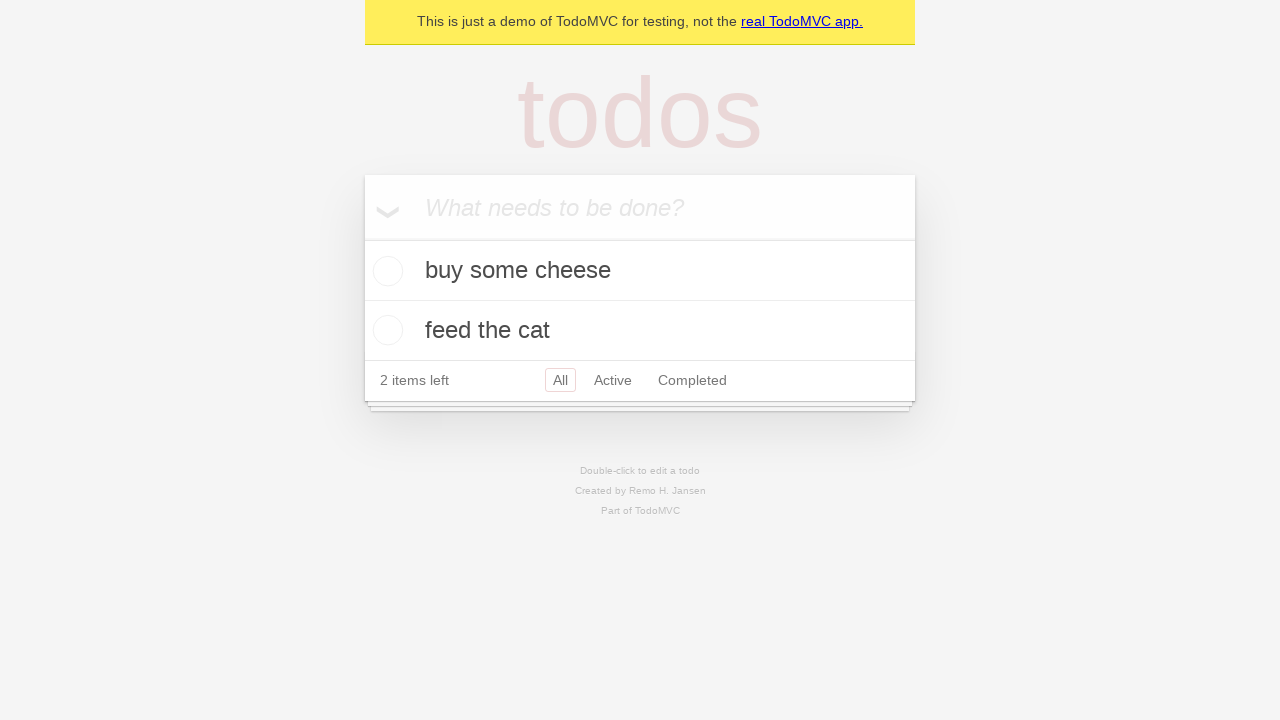

Filled todo input with 'book a doctors appointment' on internal:attr=[placeholder="What needs to be done?"i]
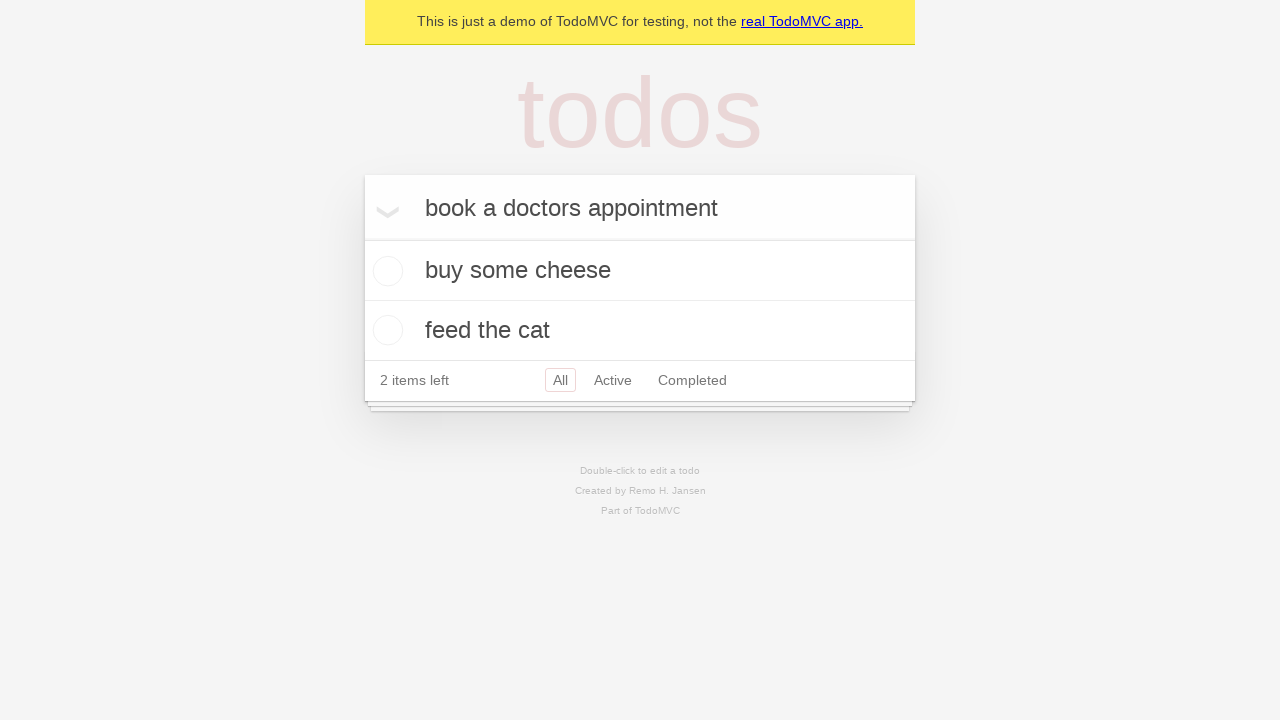

Pressed Enter to create third todo on internal:attr=[placeholder="What needs to be done?"i]
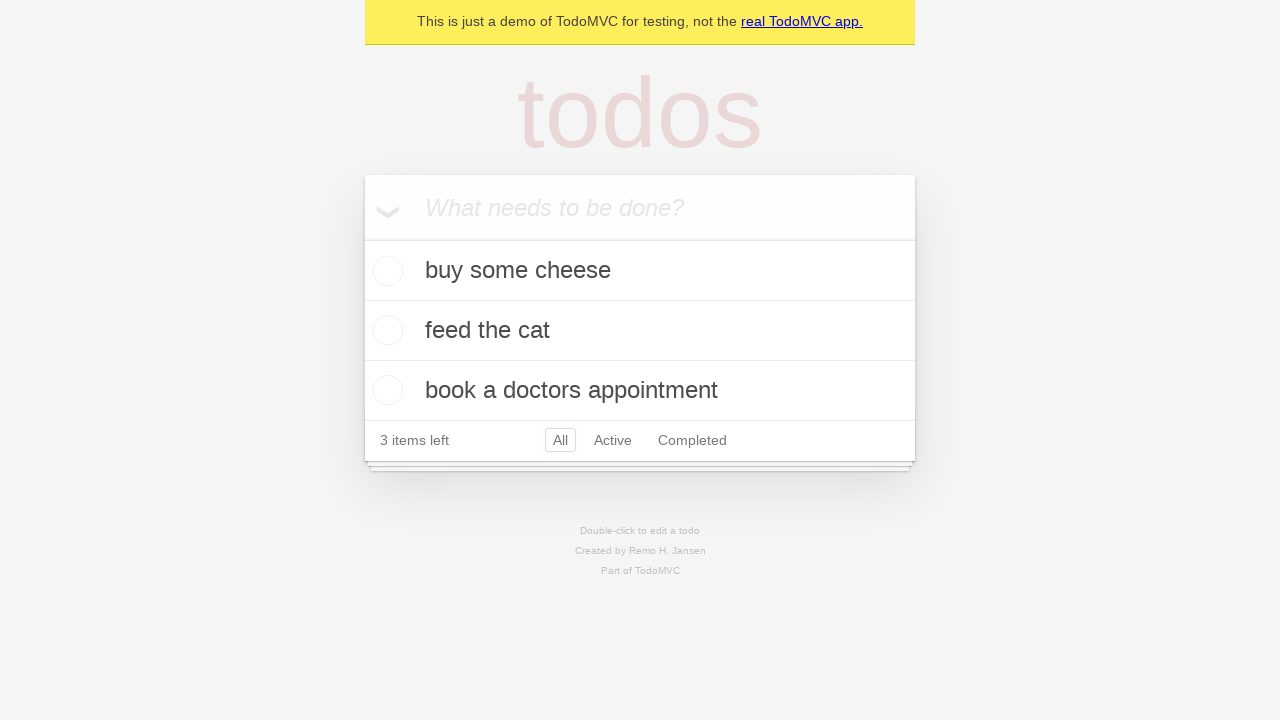

Clicked Active filter link at (613, 440) on internal:role=link[name="Active"i]
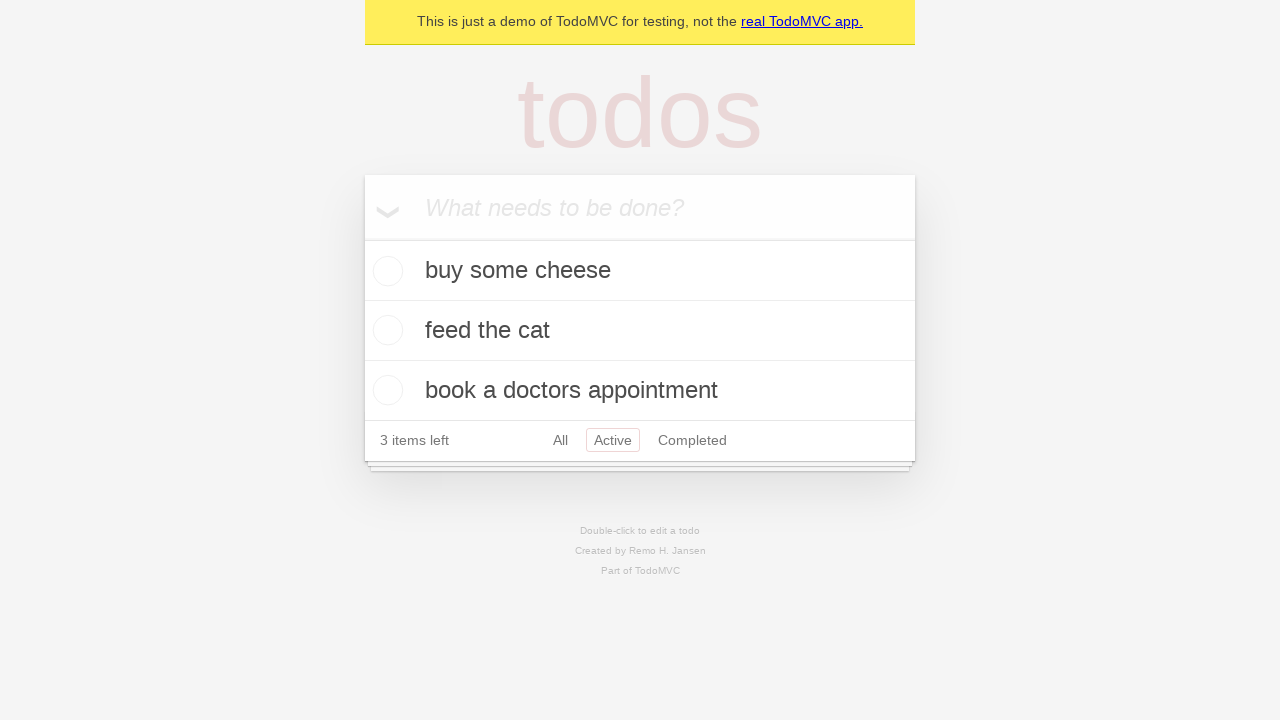

Clicked Completed filter link to verify it gets highlighted as selected at (692, 440) on internal:role=link[name="Completed"i]
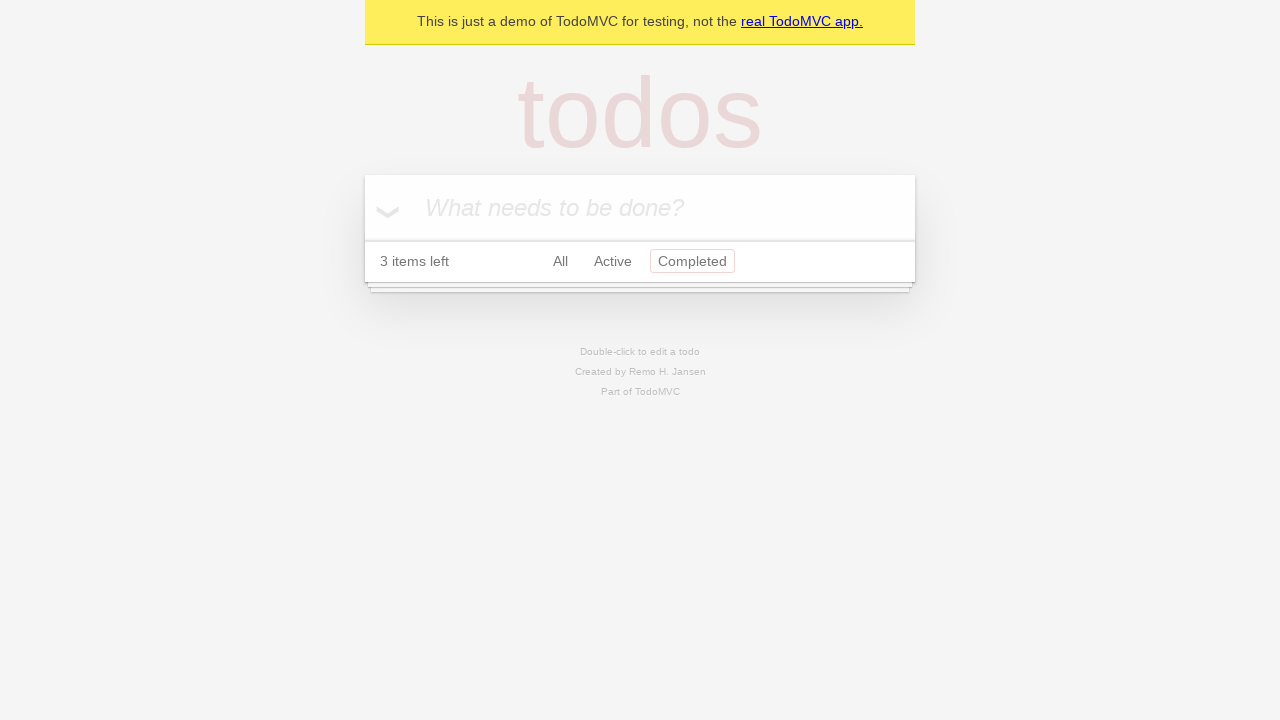

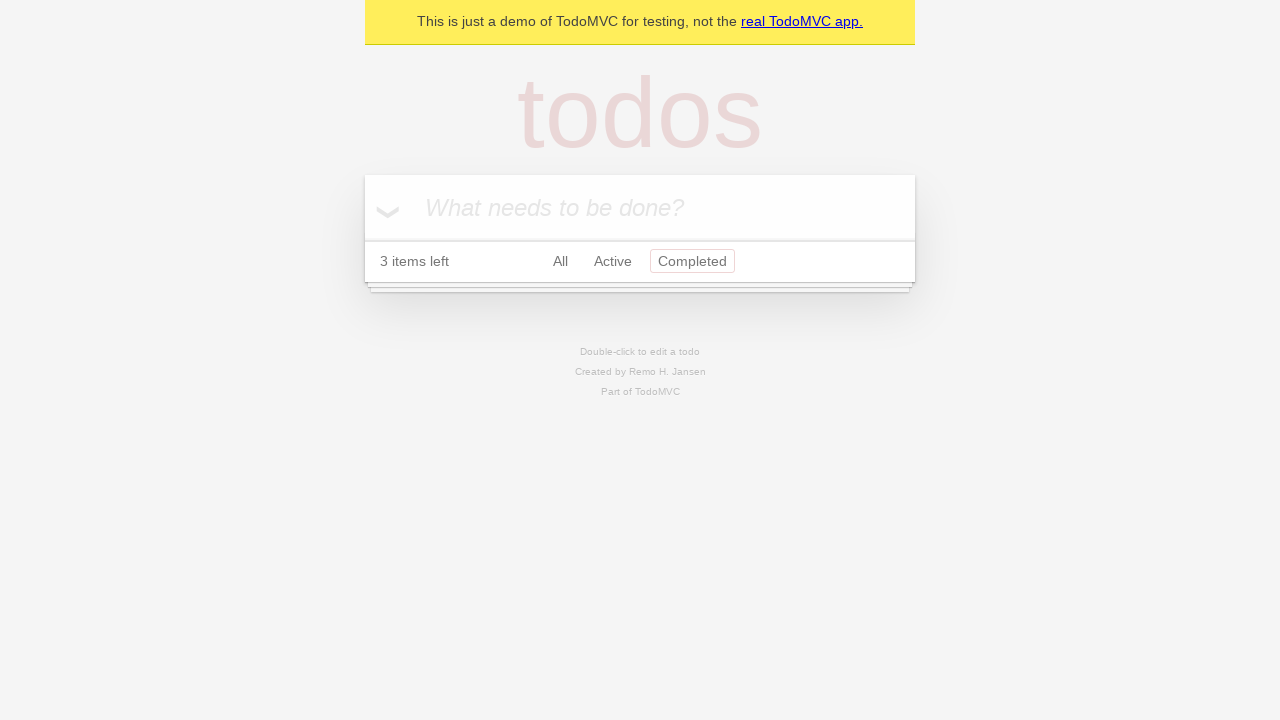